Tests the search functionality by clicking the search field, entering a search term, submitting, and verifying search results are displayed

Starting URL: https://practice-react.sdetunicorns.com/

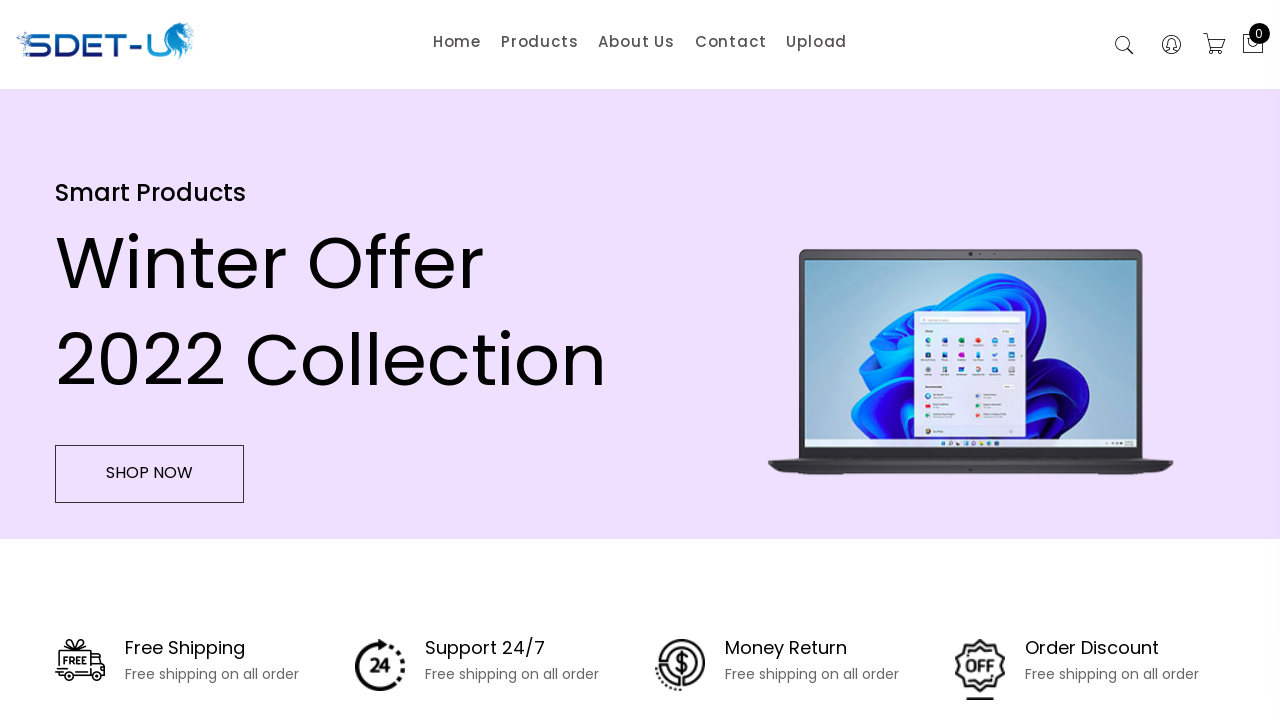

Clicked on the search input field at (1124, 46) on .search-active
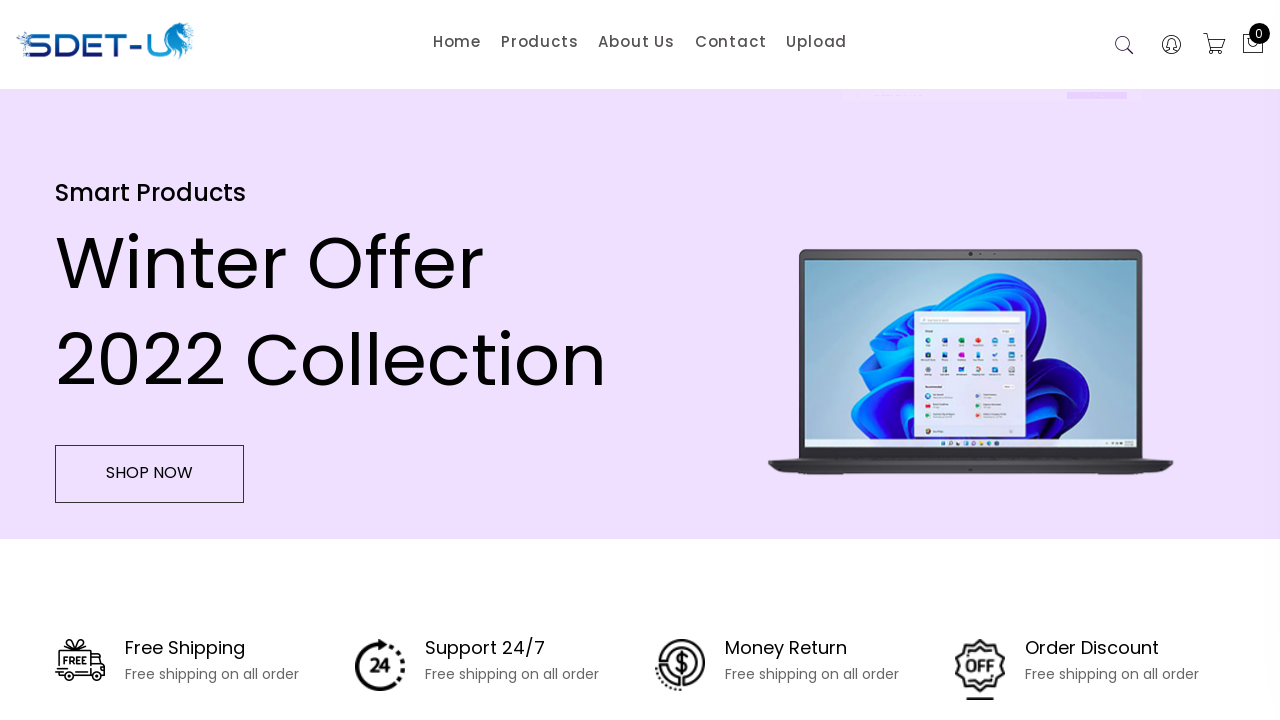

Entered 'Lenovo' into the search field on [placeholder='Search']
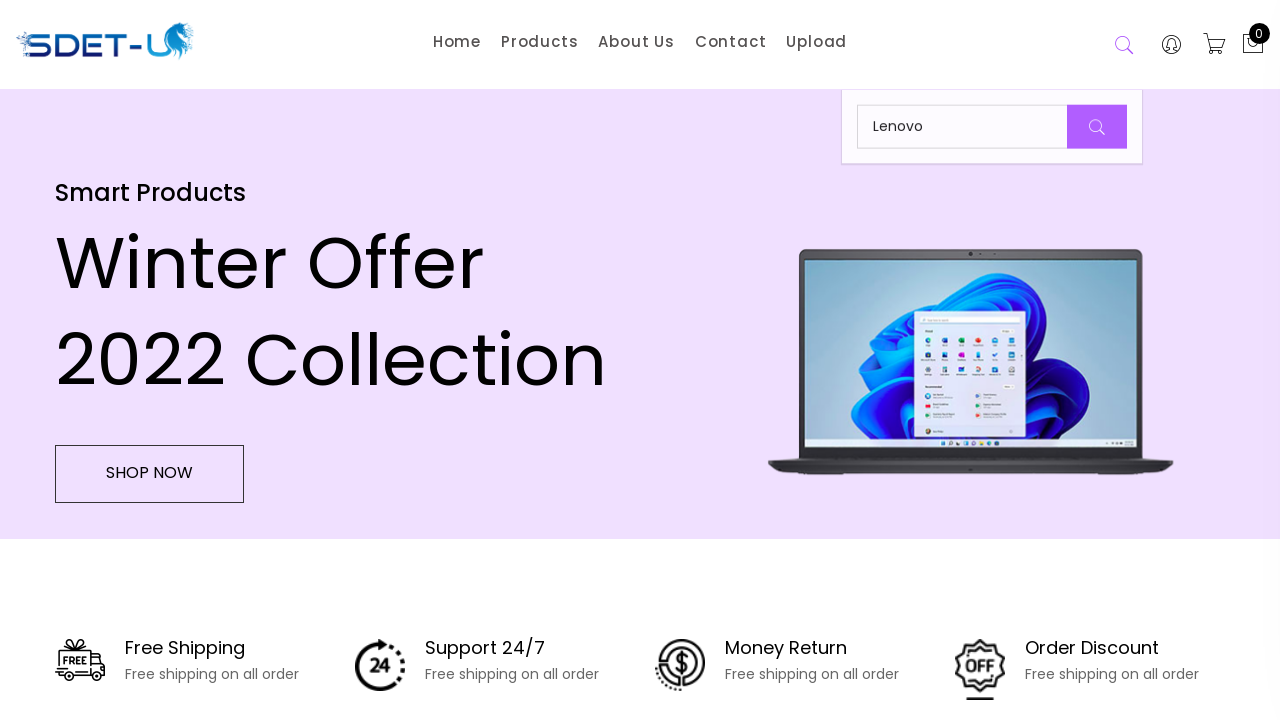

Clicked the search button to submit the search at (1097, 127) on .button-search
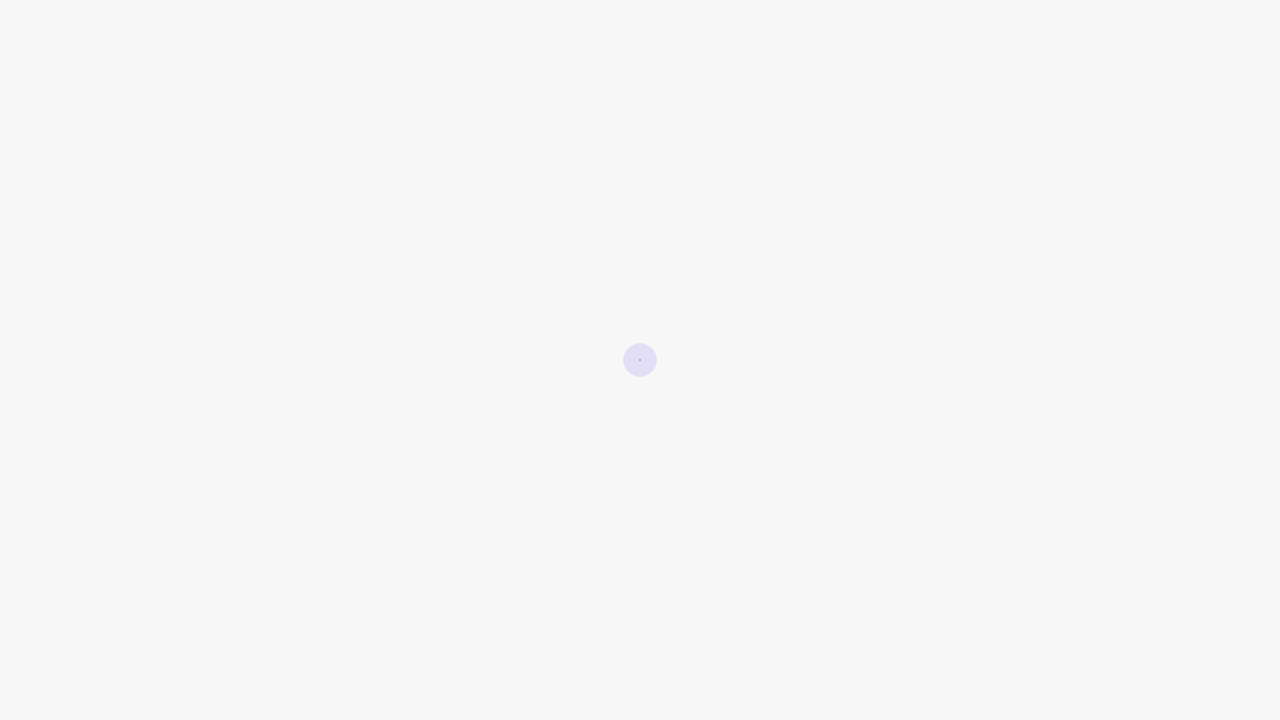

Verified search results are displayed with 'Showing Results for Lenovo'
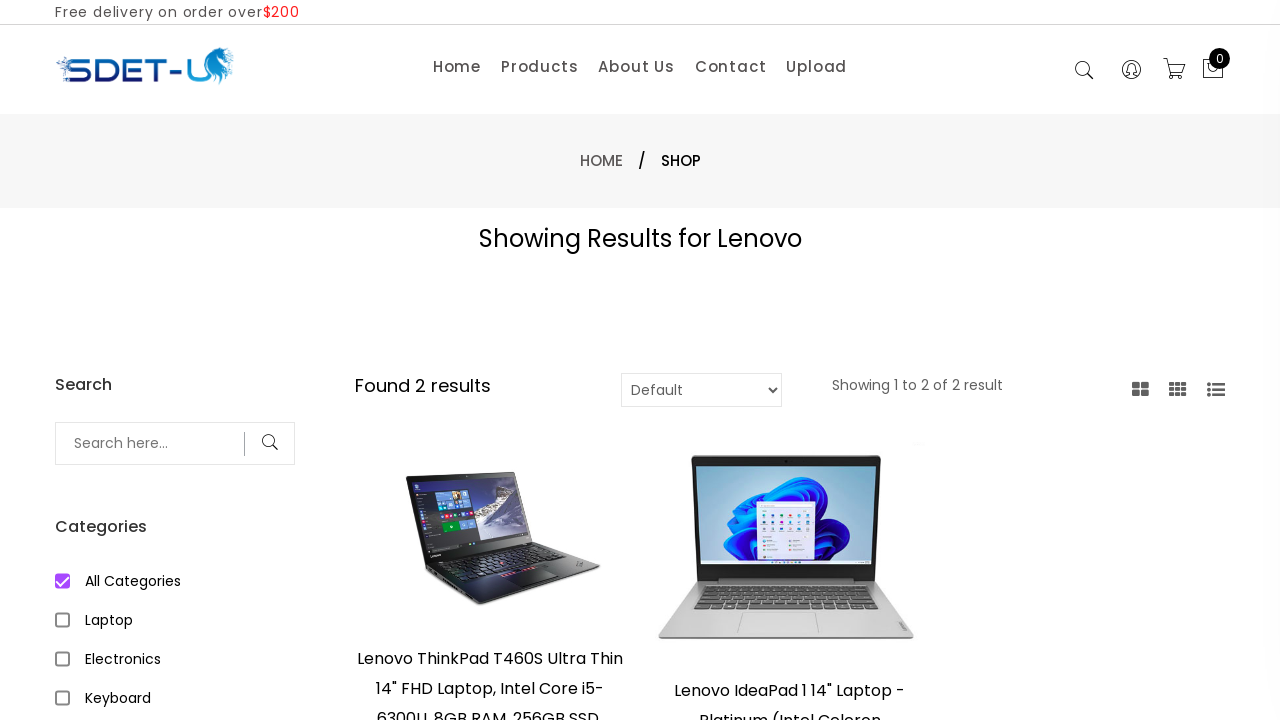

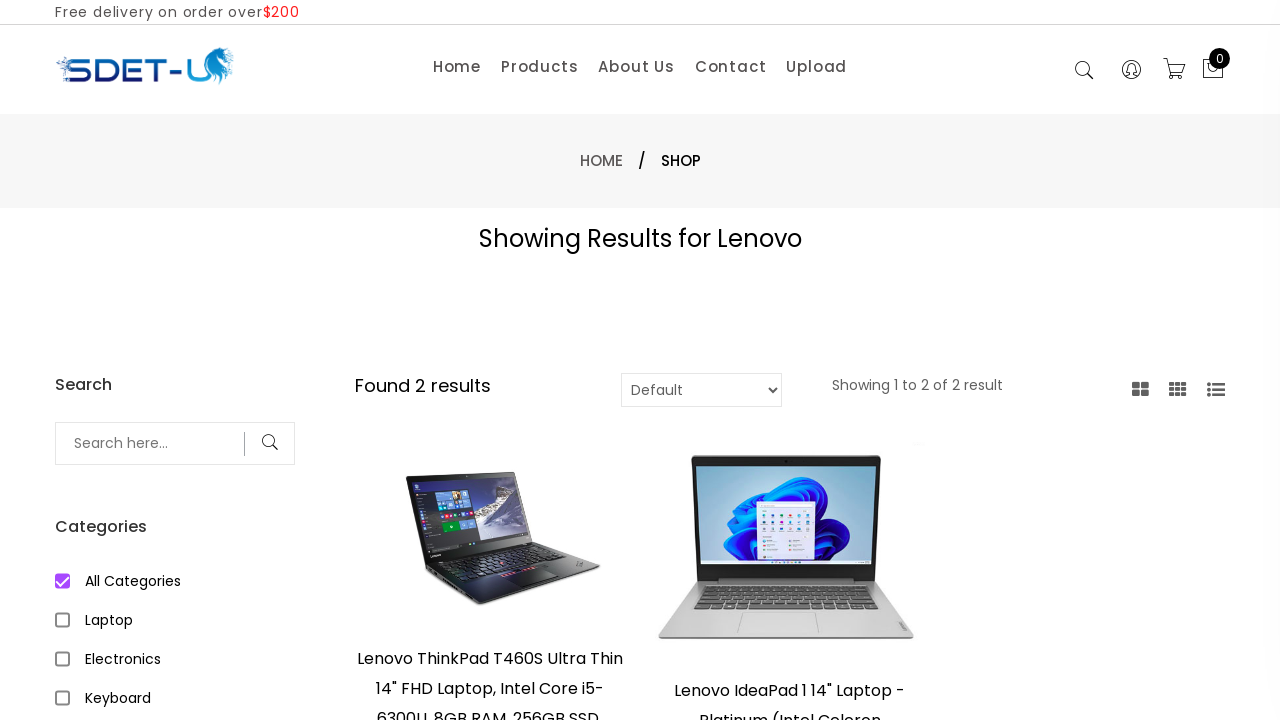